Tests dropdown selection functionality by selecting options using different methods (visible text, value, and index) and verifying the selection

Starting URL: https://the-internet.herokuapp.com/dropdown

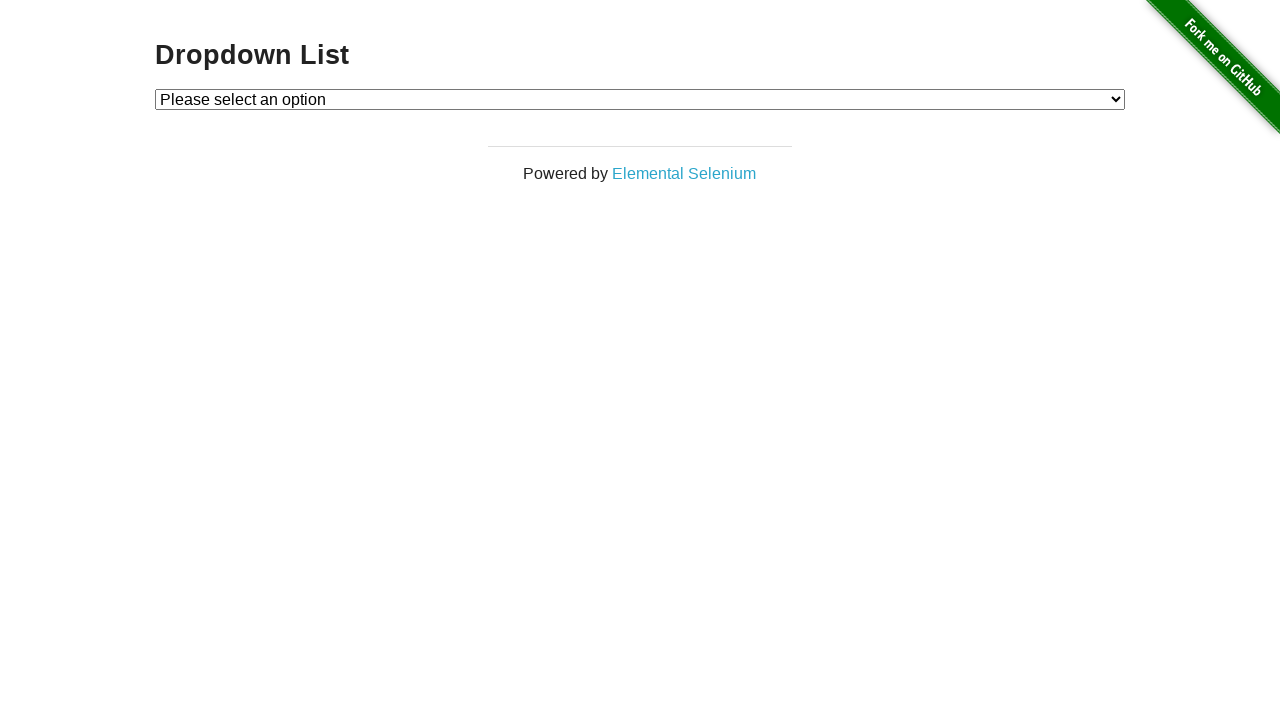

Located dropdown element by ID
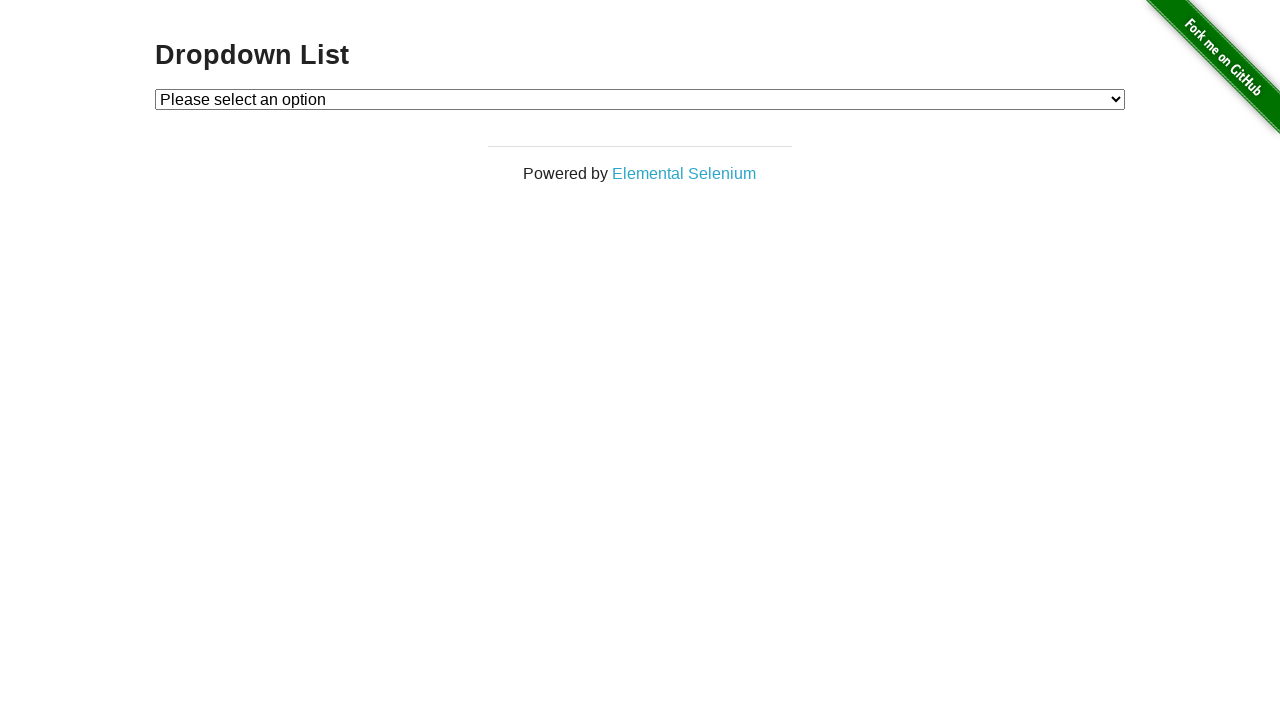

Retrieved all dropdown options
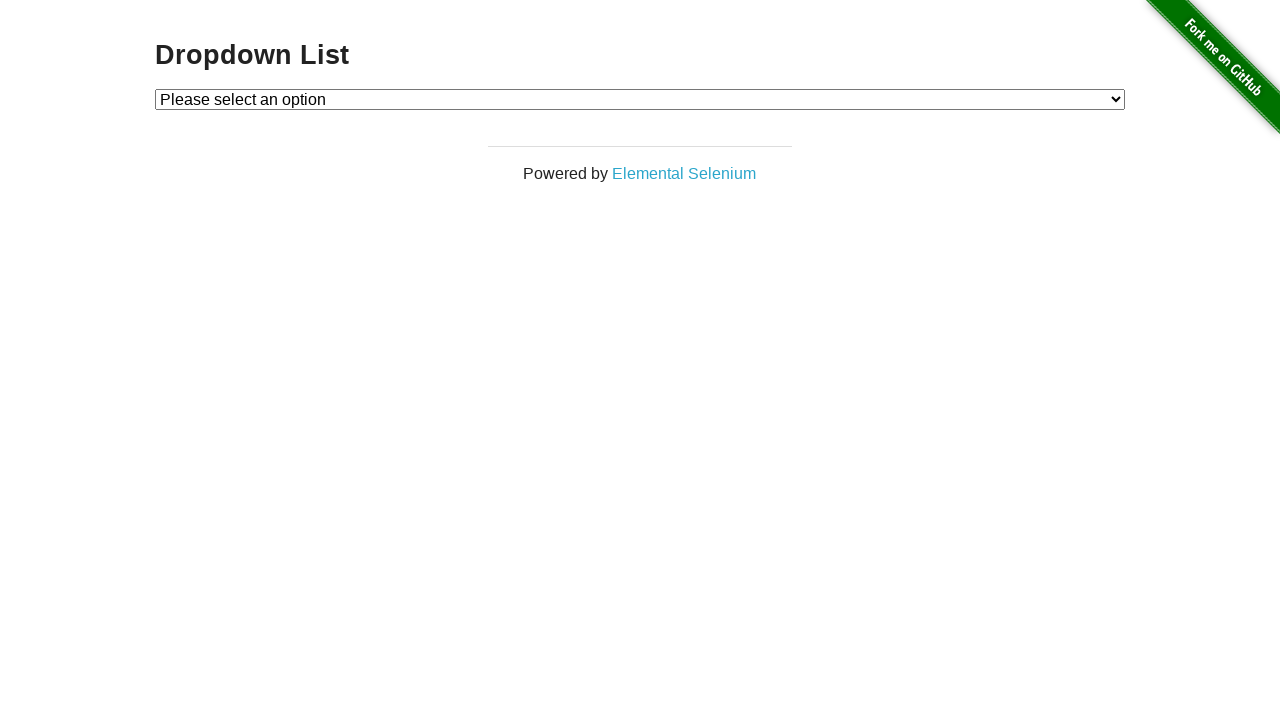

Verified dropdown contains 3 options
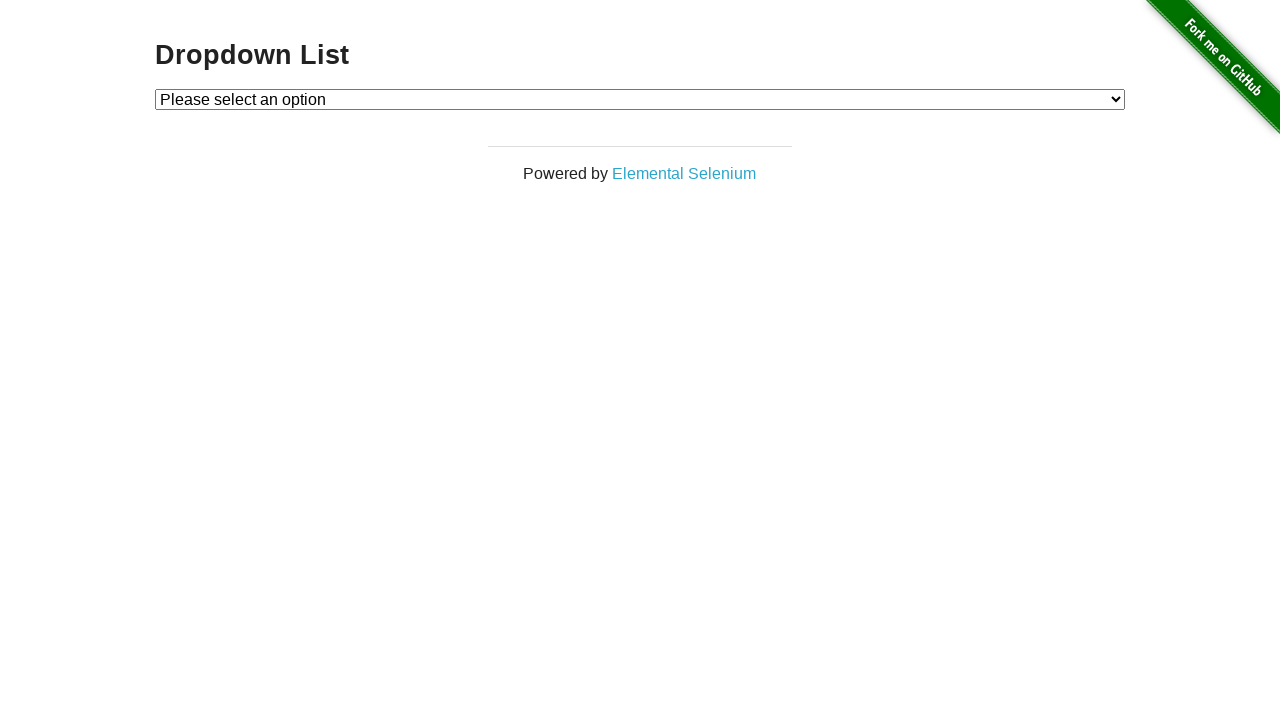

Selected 'Option 1' by visible text on #dropdown
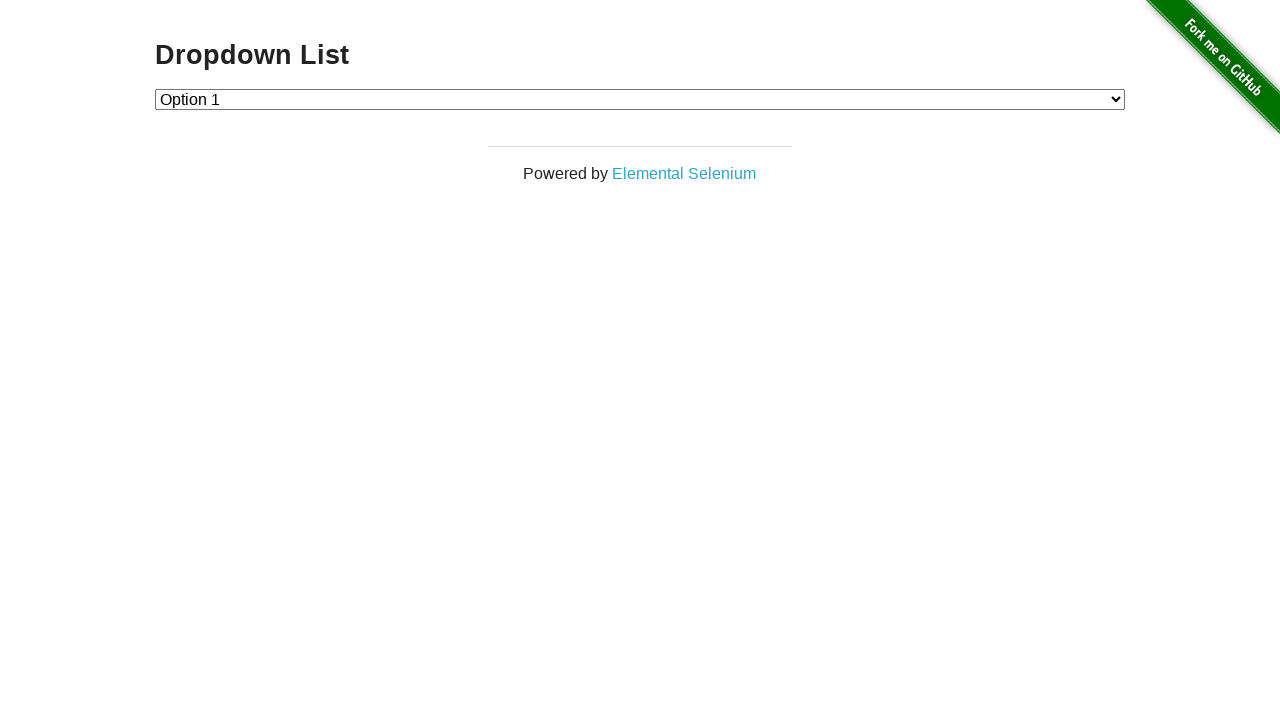

Selected option with value '2' on #dropdown
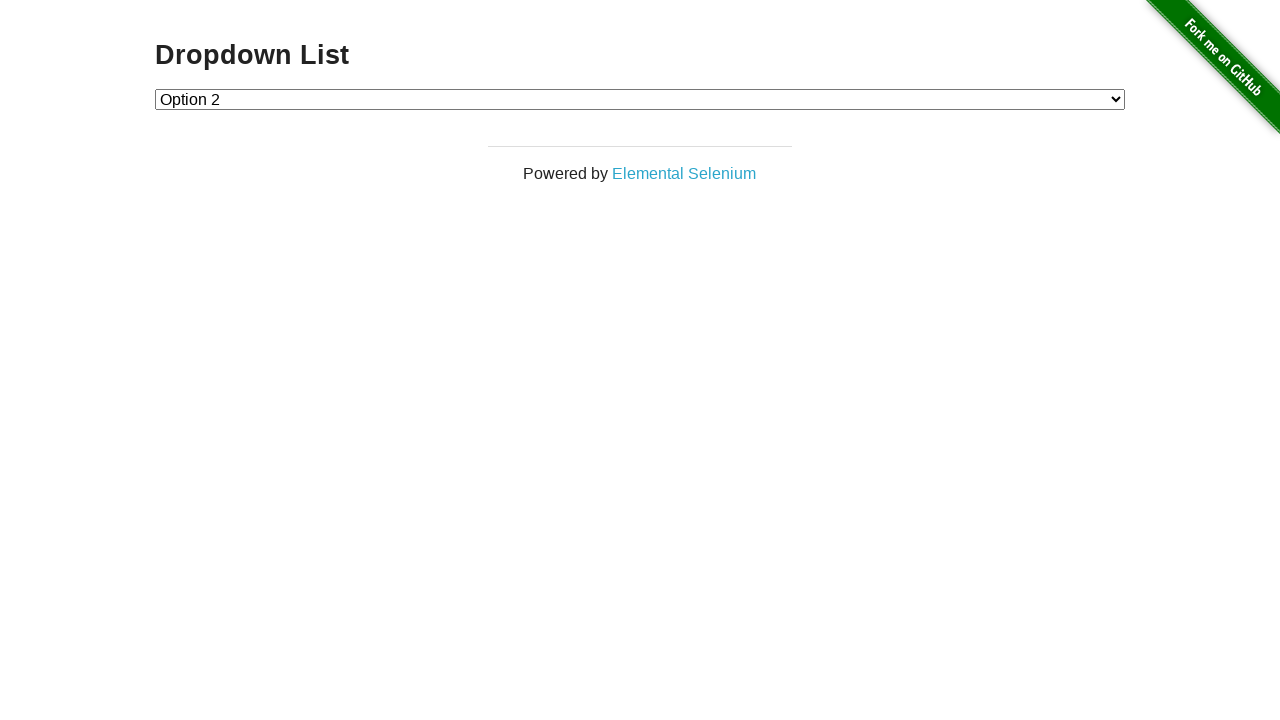

Selected option at index 1 on #dropdown
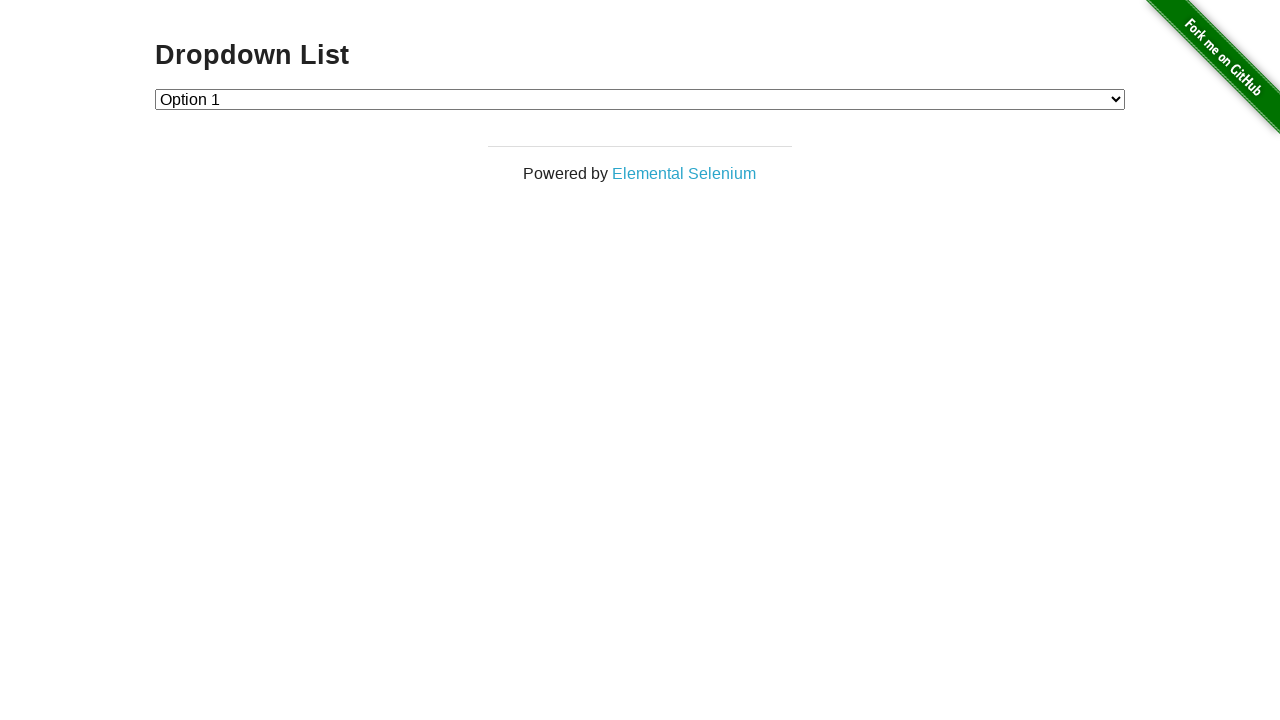

Retrieved selected dropdown value
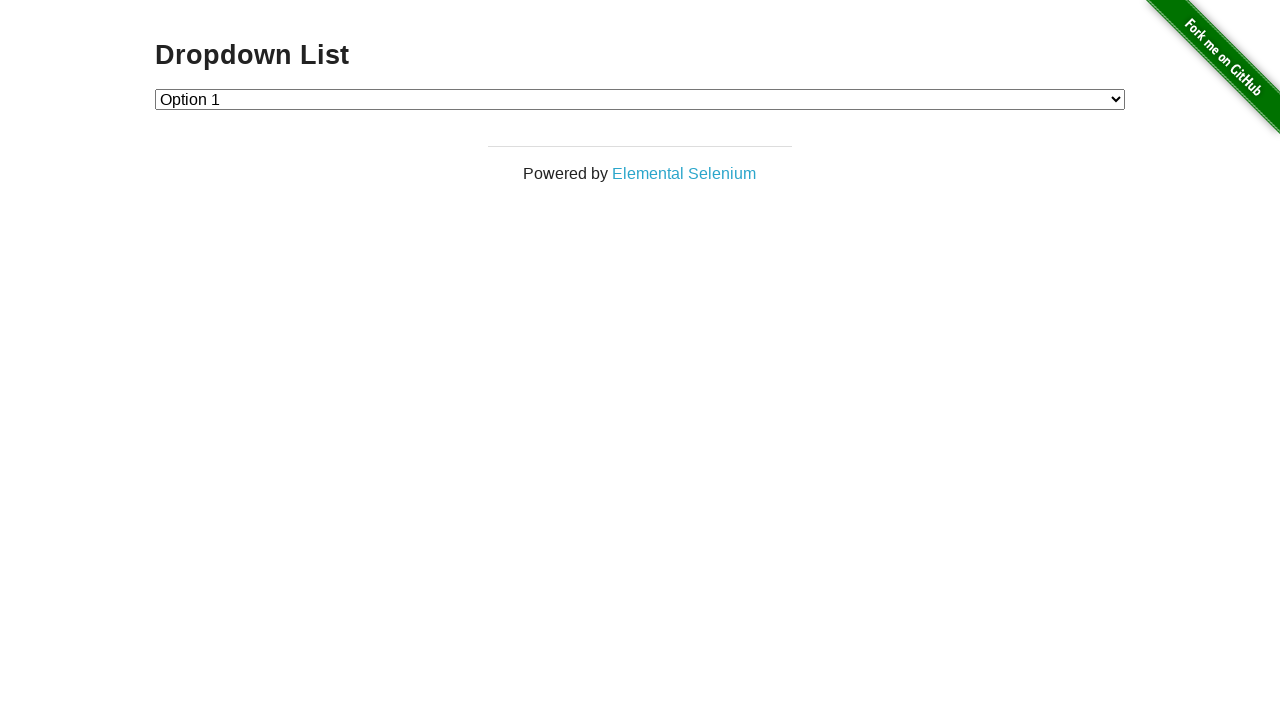

Verified selected value is '1'
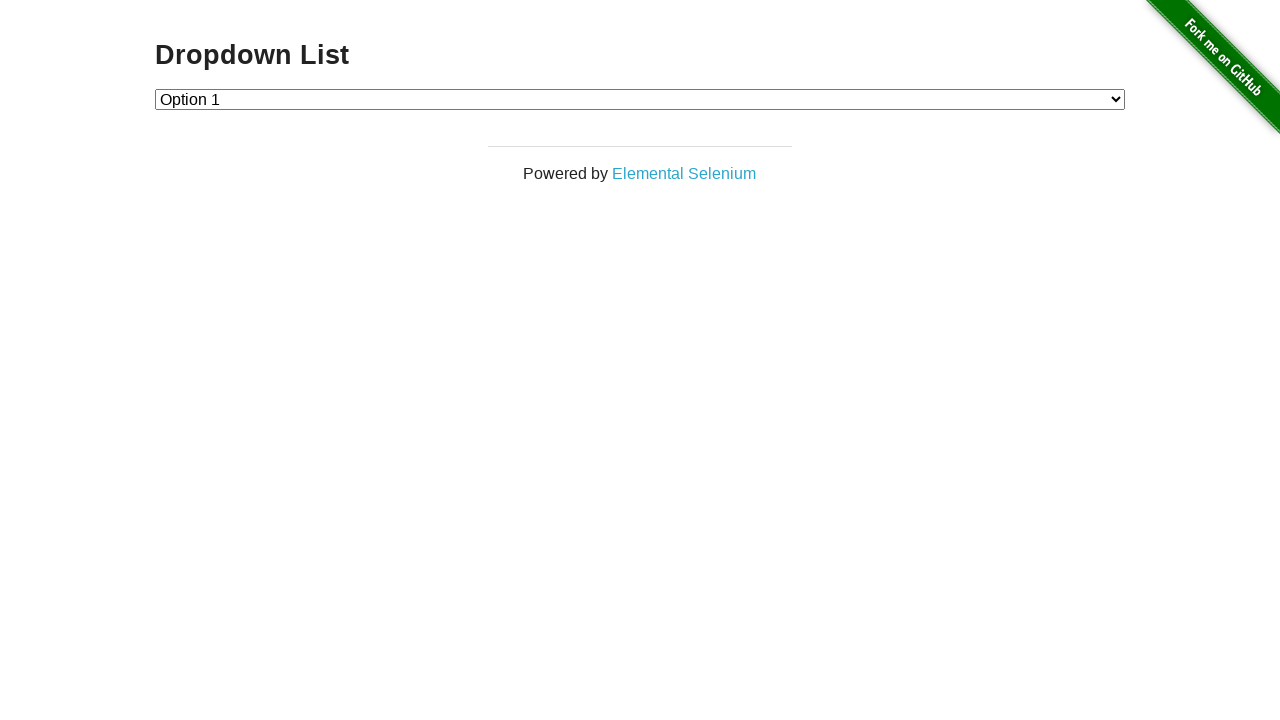

Retrieved text of selected option
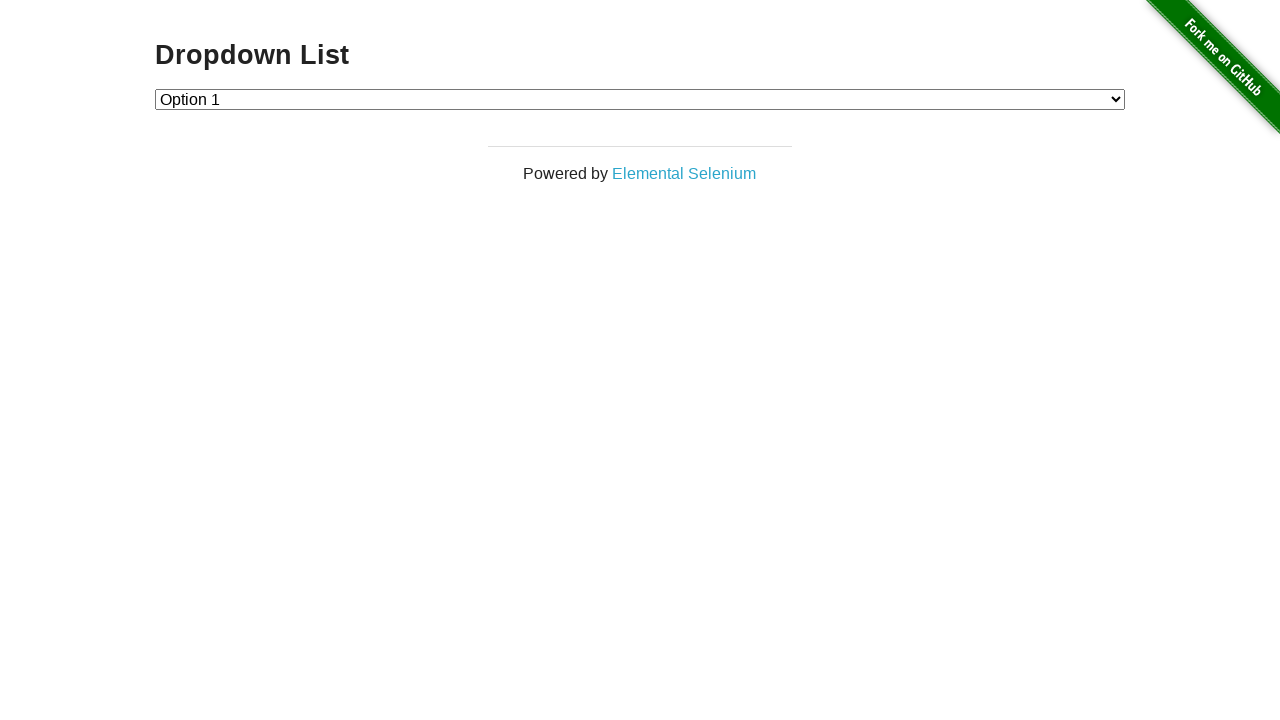

Verified selected option text is 'Option 1'
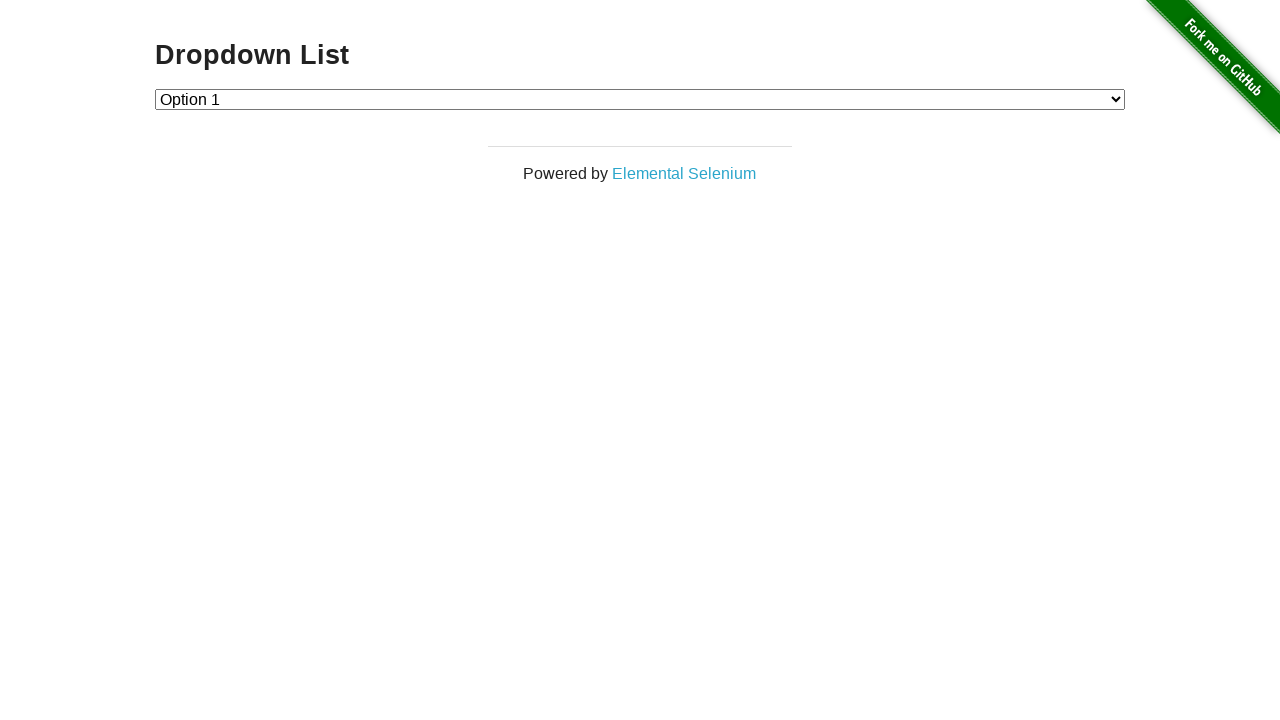

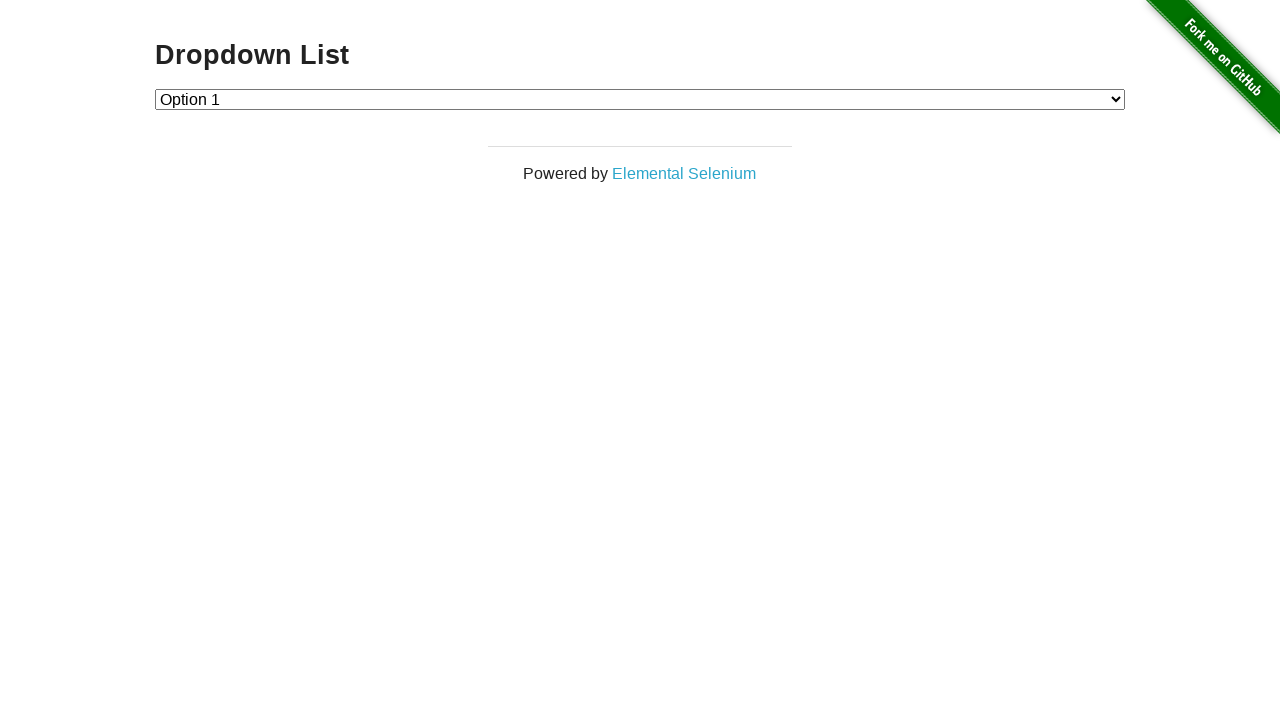